Fills out a comprehensive practice form including name, email, gender, phone number, date of birth, subjects, hobbies, and address, then submits and verifies success.

Starting URL: https://demoqa.com/automation-practice-form

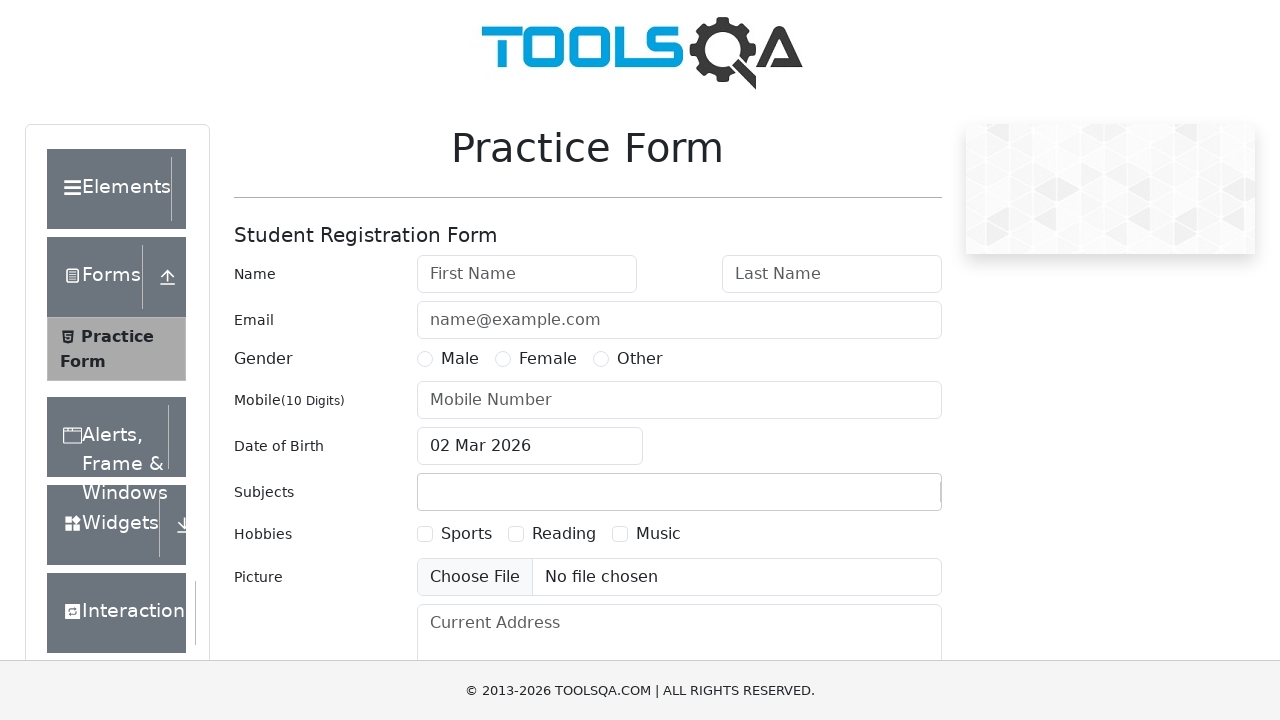

Filled first name field with 'Julia' on #firstName
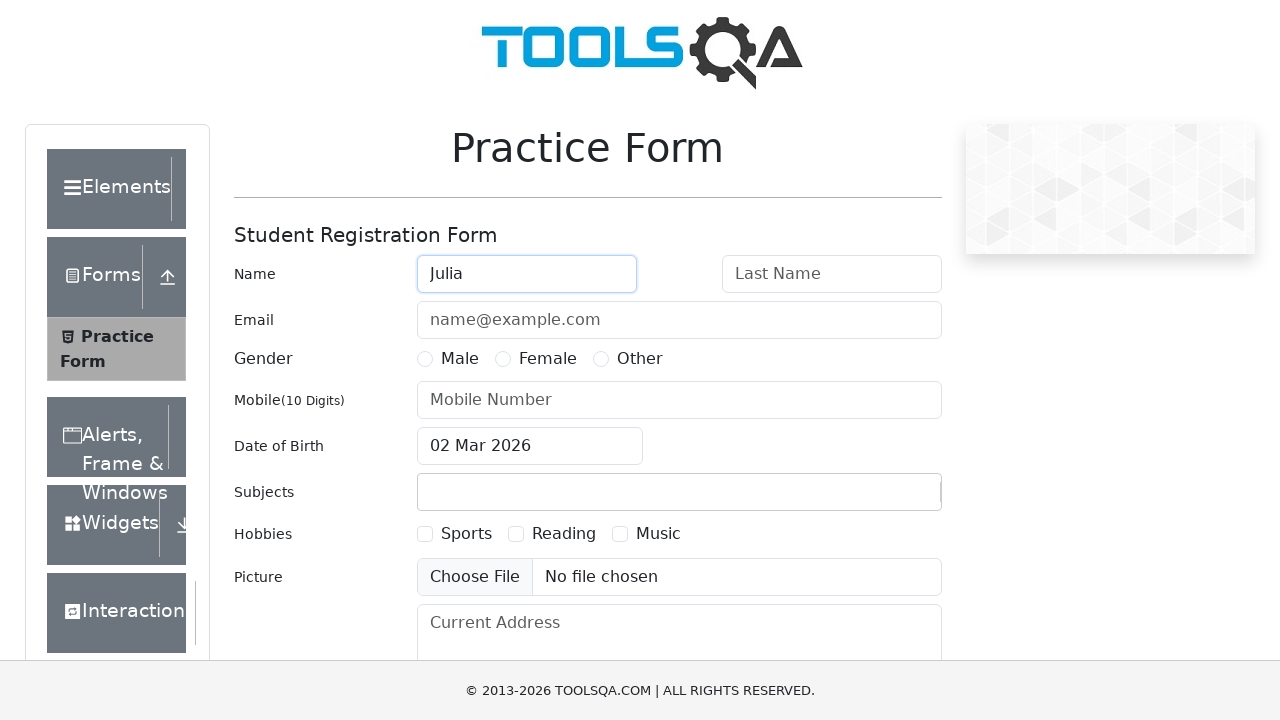

Filled last name field with 'Ivanova' on #lastName
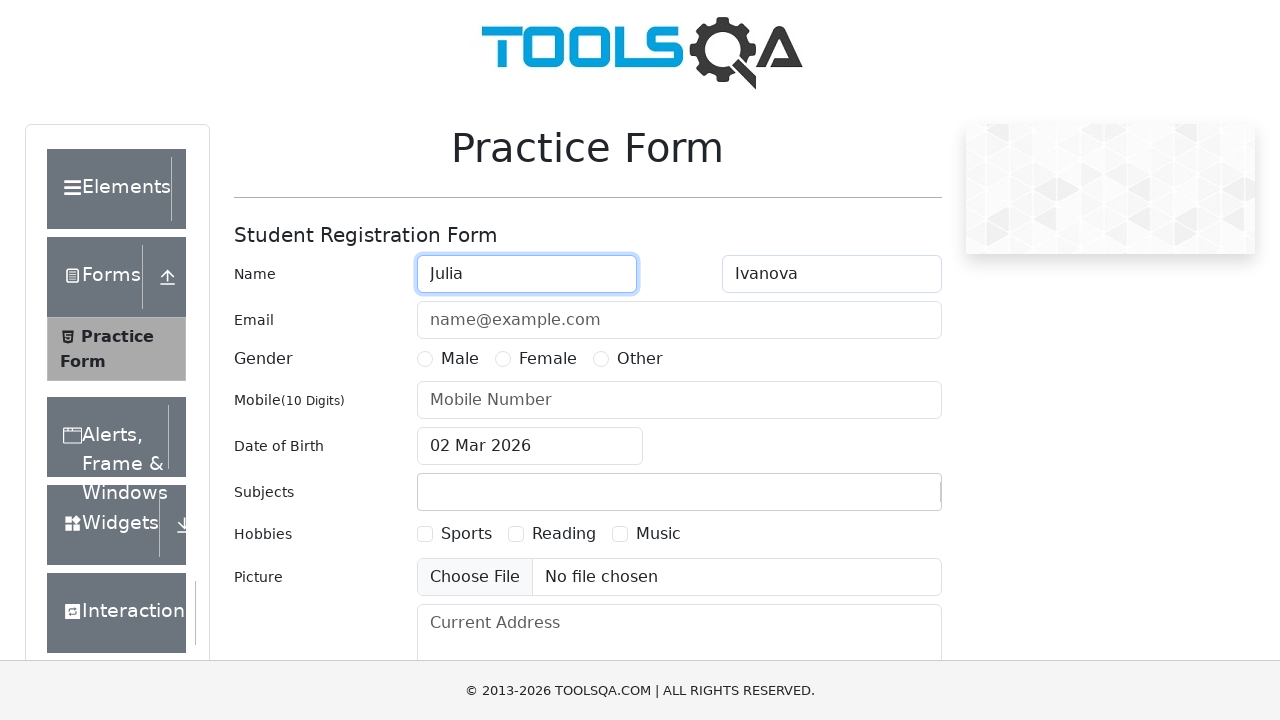

Filled email field with 'juju@mail.com' on #userEmail
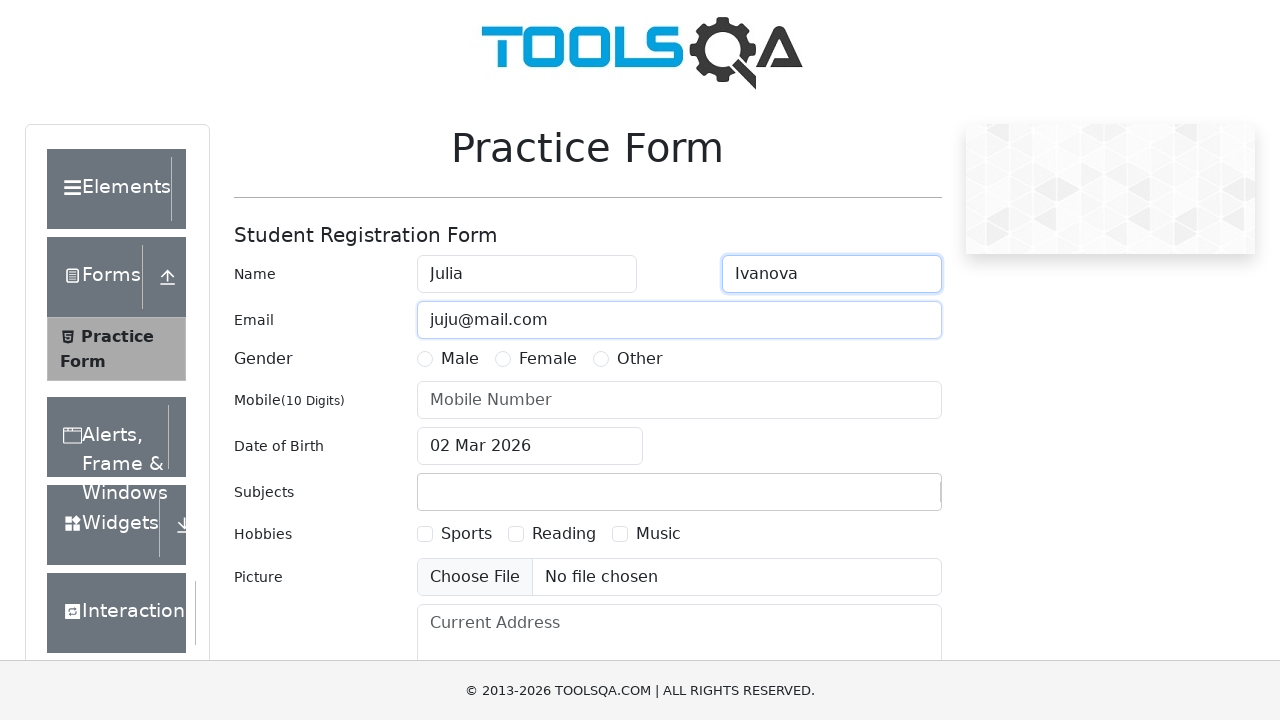

Selected Female gender option at (548, 359) on xpath=//*[contains(text(),'Female')]
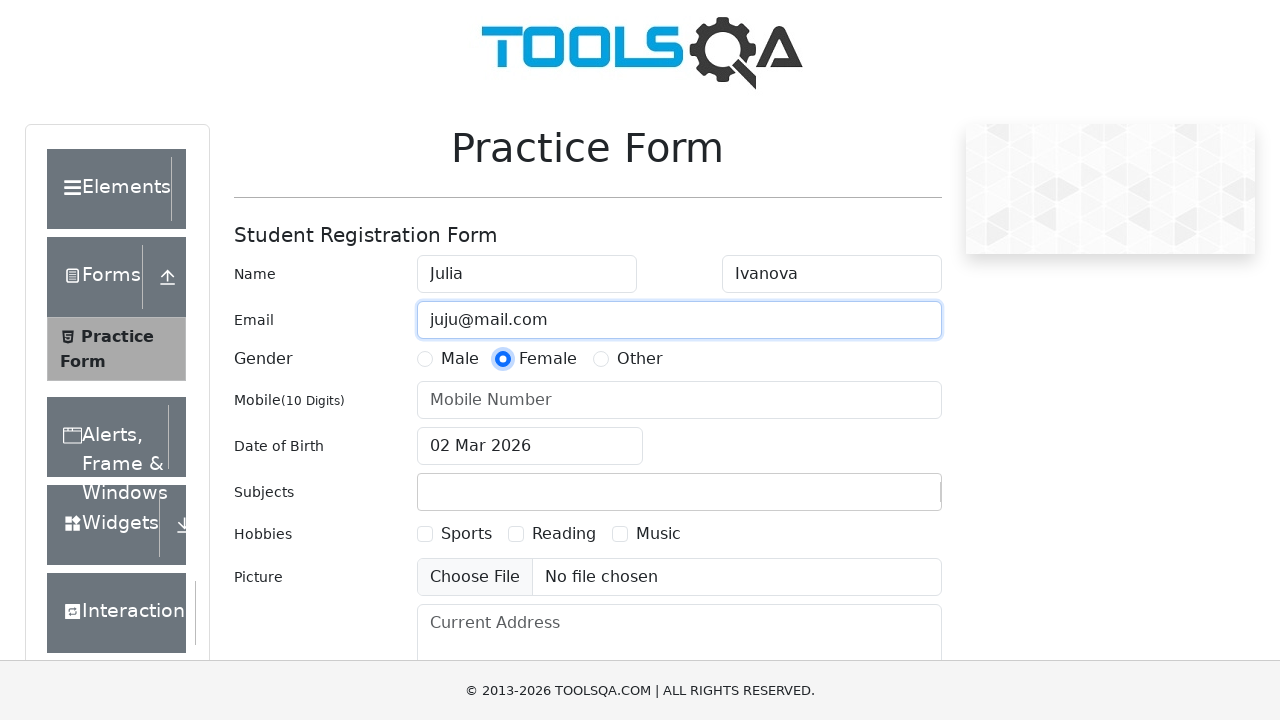

Filled phone number field with '78479857847' on #userNumber
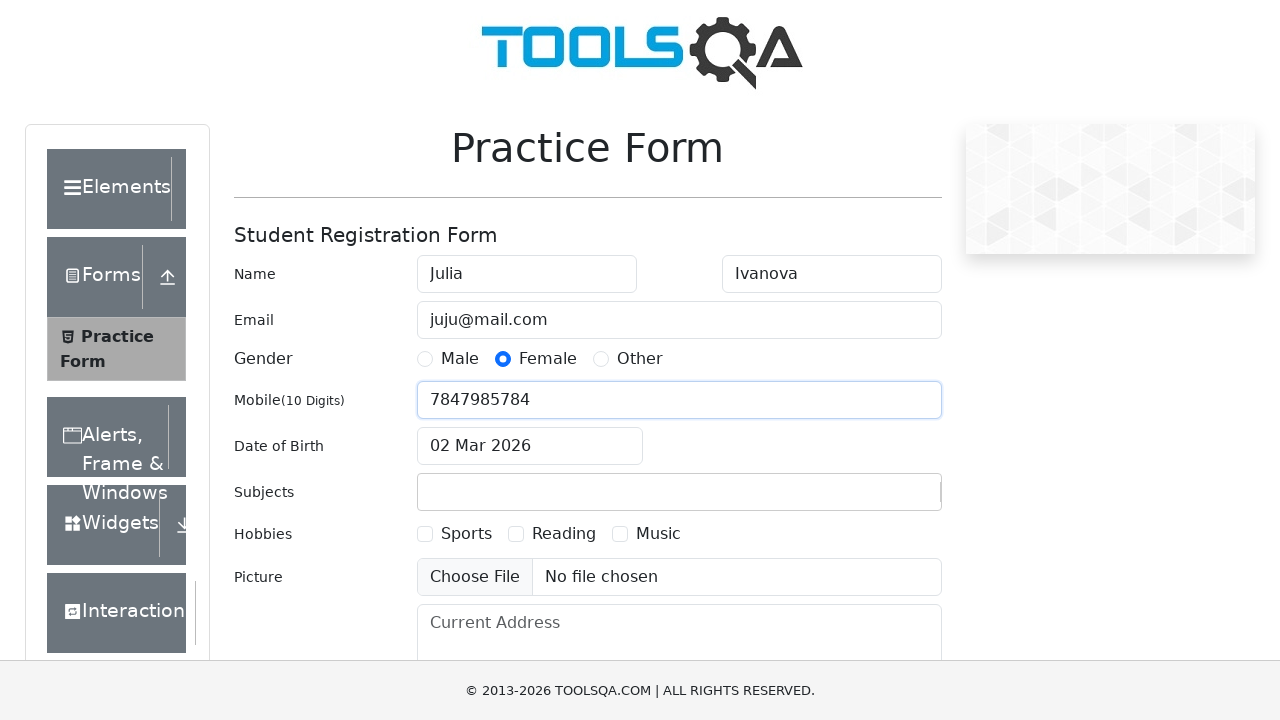

Clicked date of birth input field at (530, 446) on #dateOfBirthInput
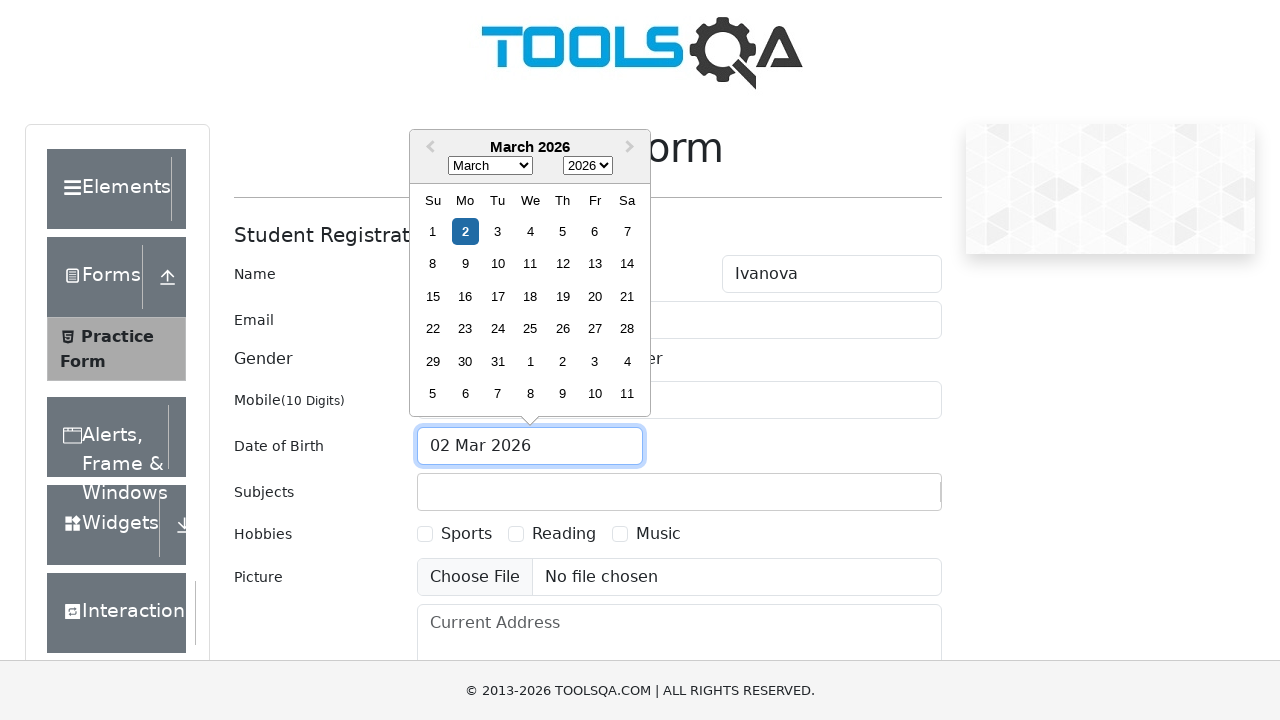

Selected month 5 (June) from date picker on .react-datepicker__month-select
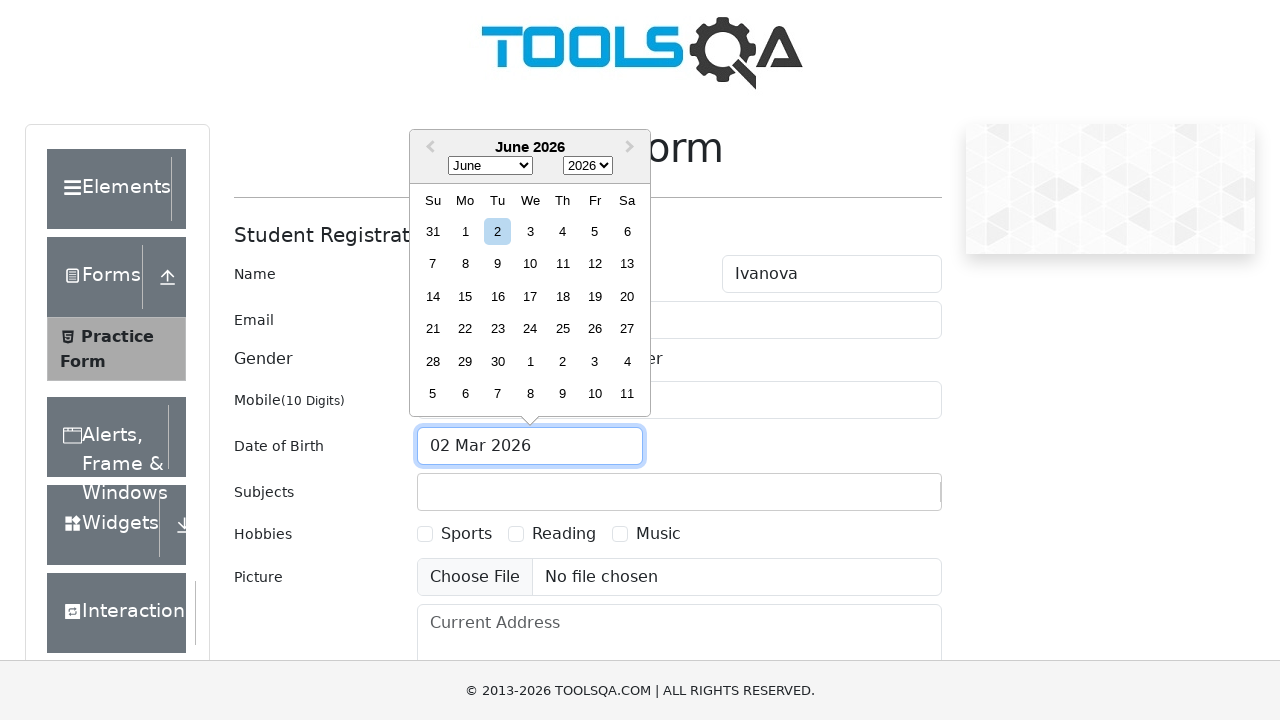

Selected year 1994 from date picker on .react-datepicker__year-select
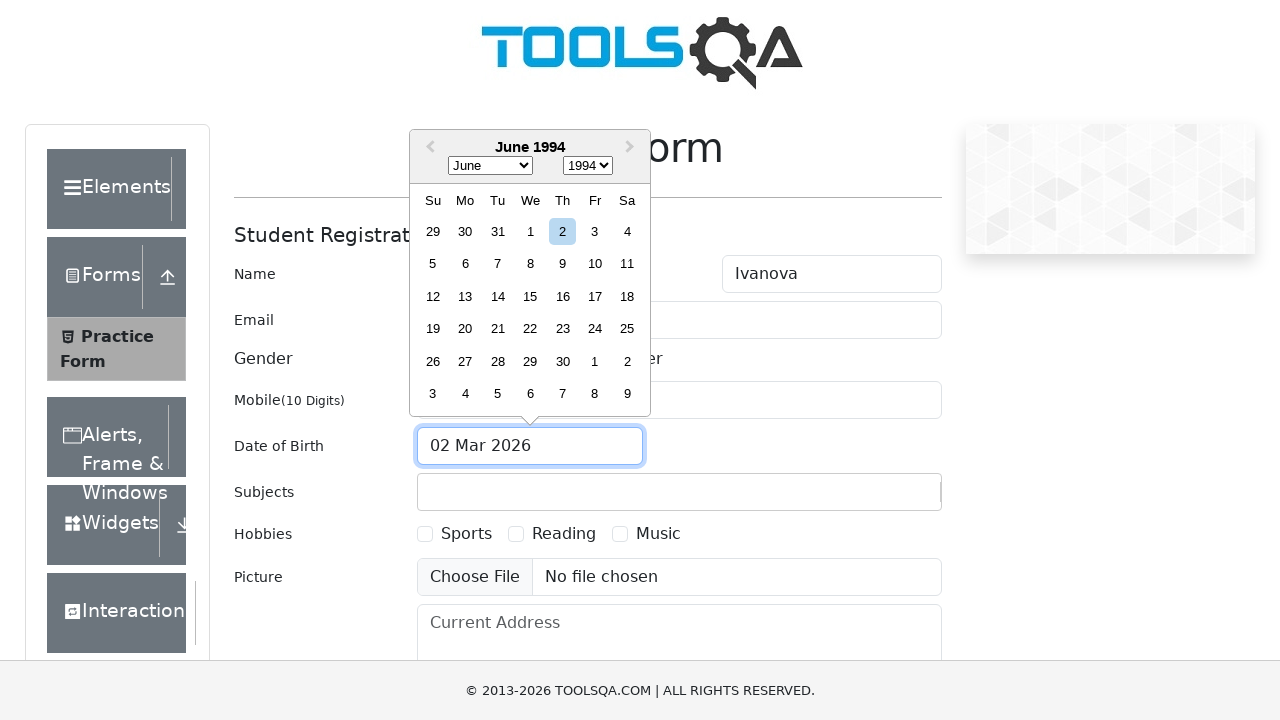

Selected day 19 from date picker at (433, 329) on .react-datepicker__day--019
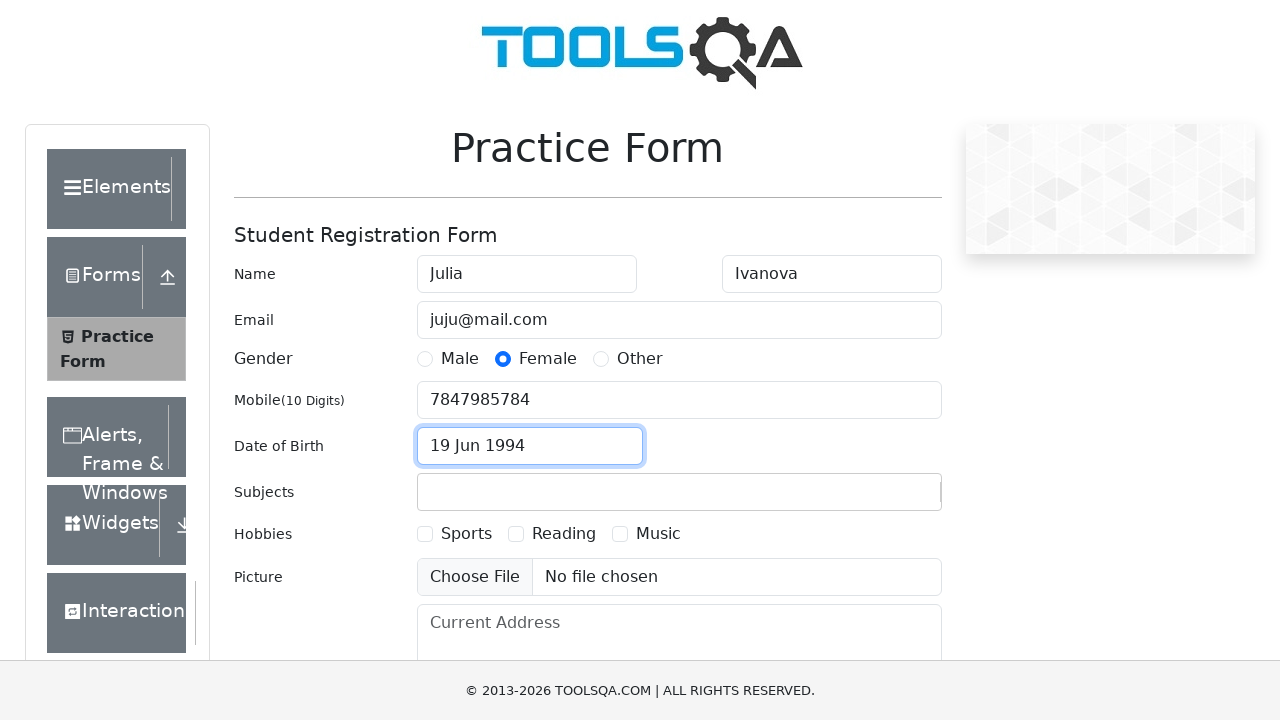

Filled subjects input field with 'English' on #subjectsInput
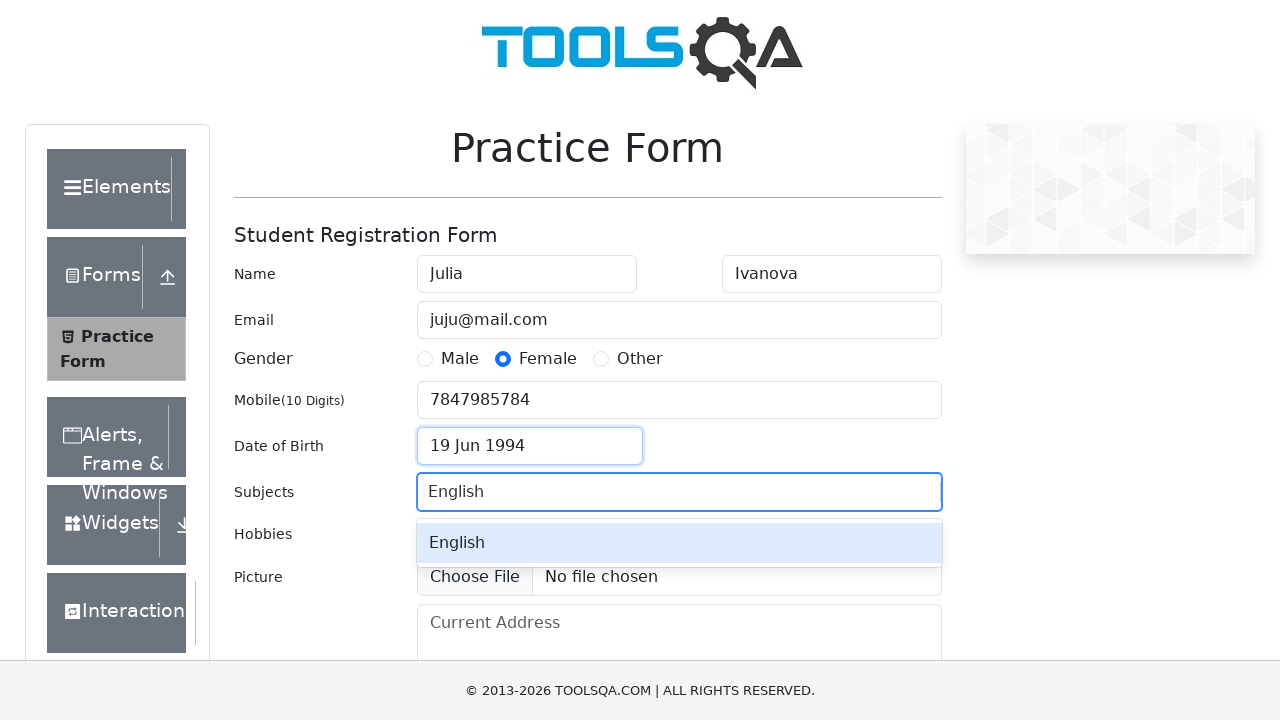

Pressed Enter to confirm English subject on #subjectsInput
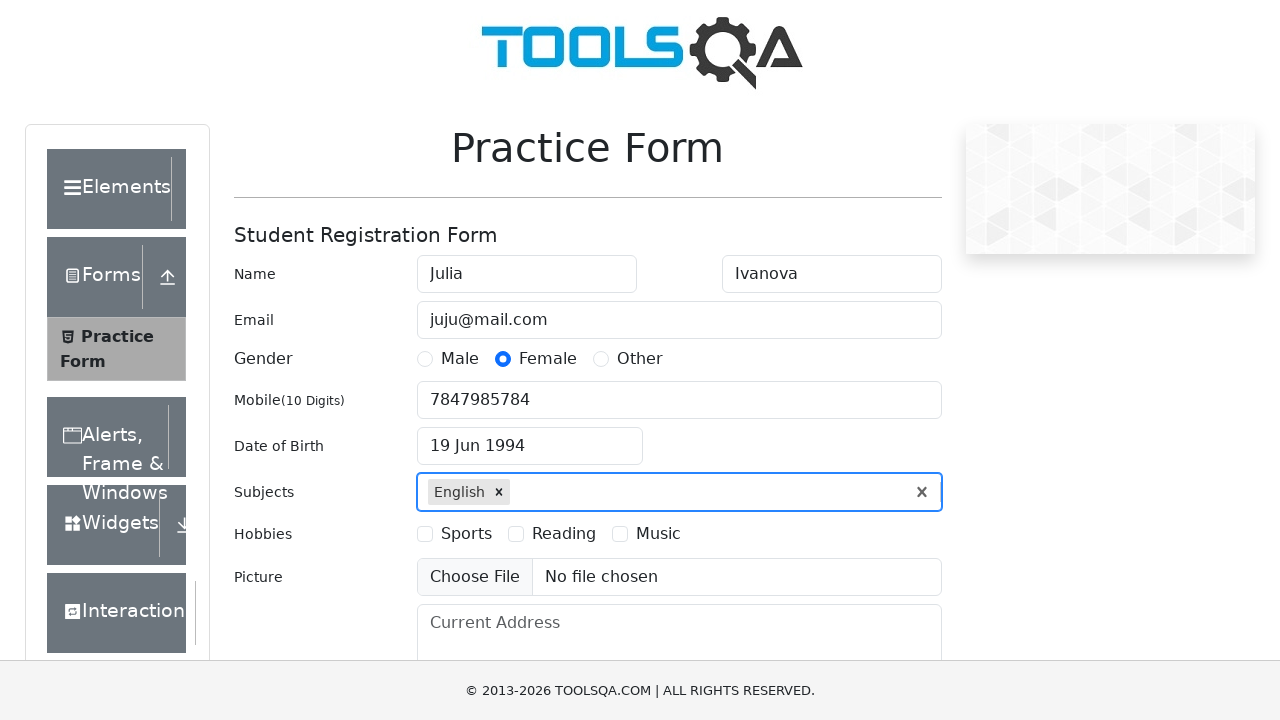

Selected Reading hobby checkbox at (564, 534) on xpath=//*[contains(text(),'Reading')]
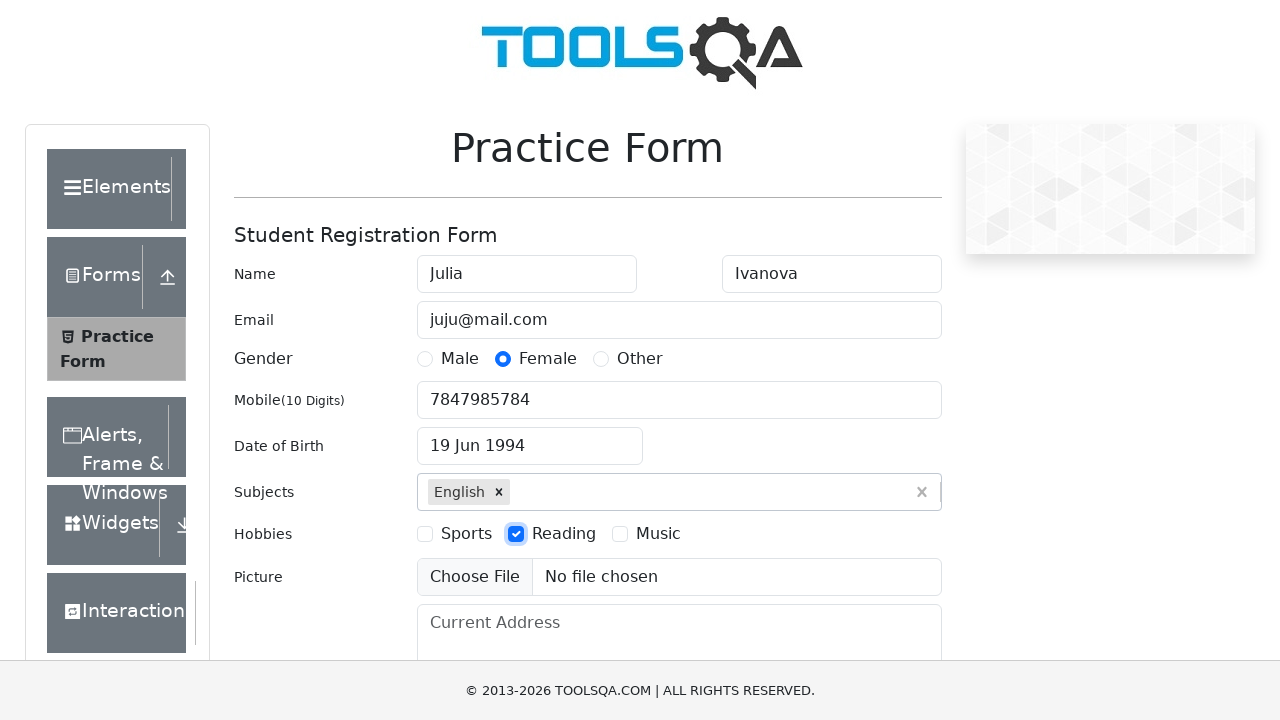

Filled current address field with '12 Warwickshire Mansions' on #currentAddress
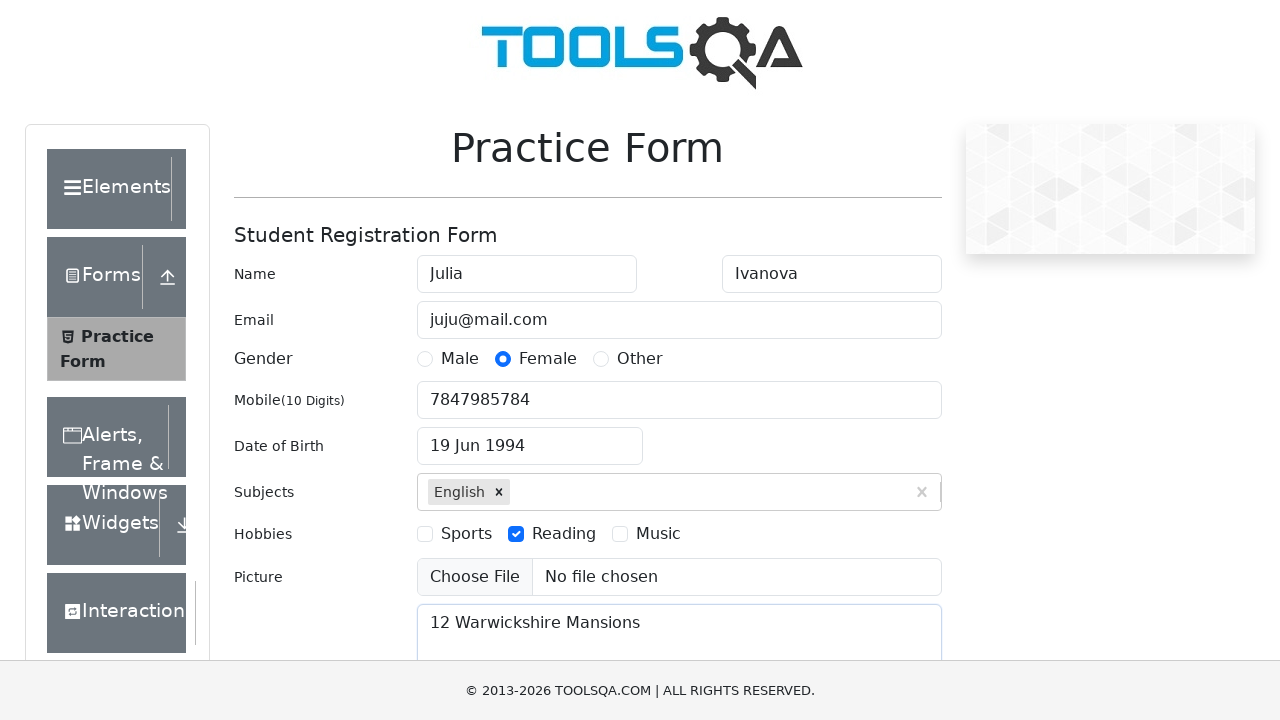

Scrolled down using PageDown key on #currentAddress
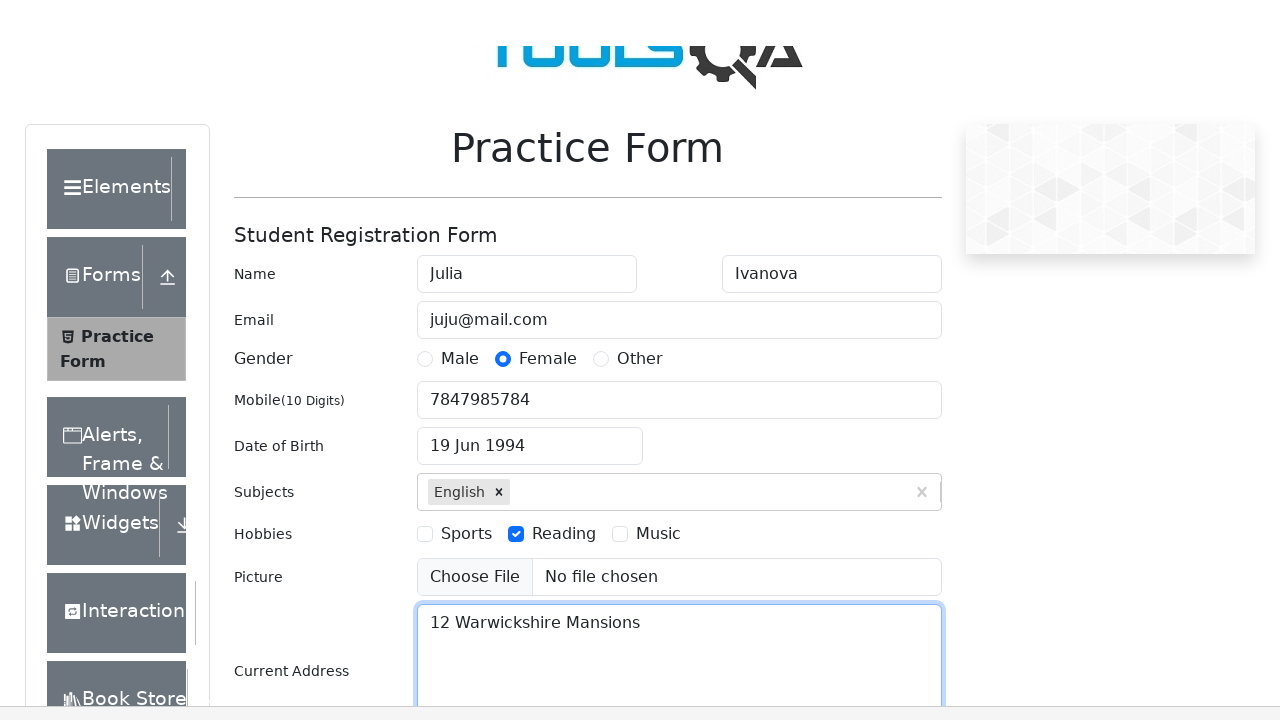

Waited 1000ms for page to stabilize
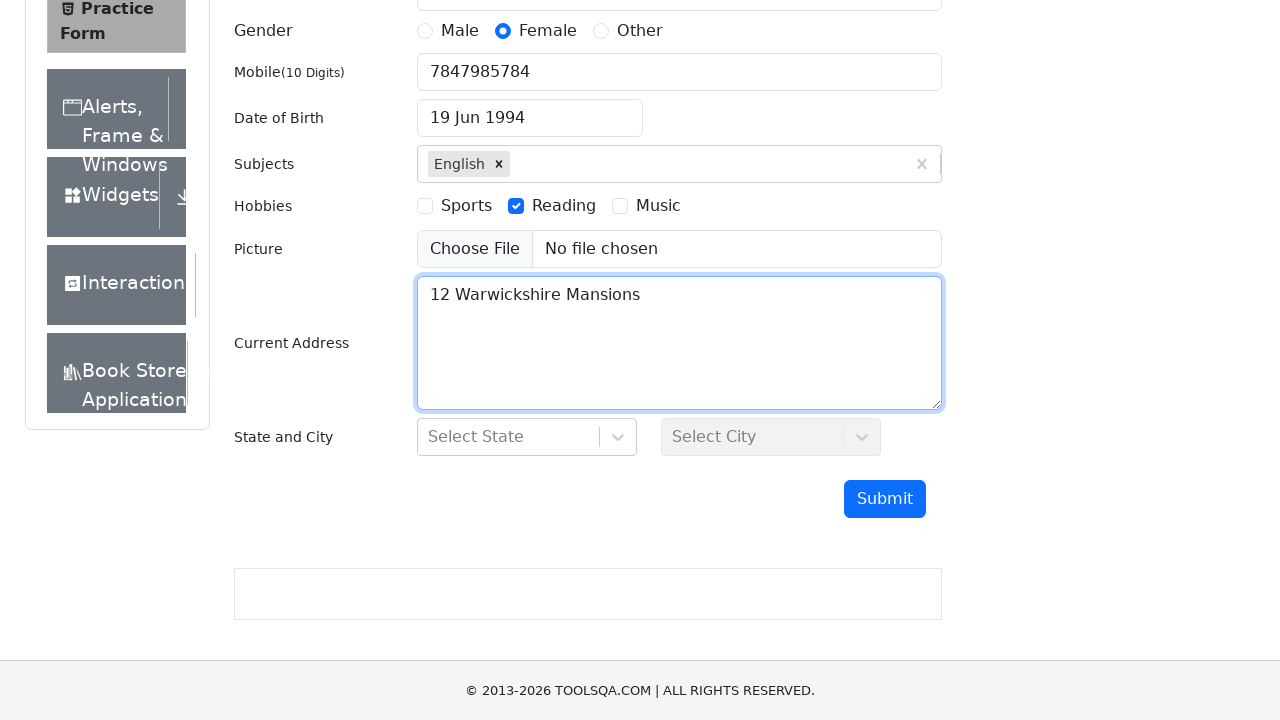

Clicked submit button to submit the form at (885, 499) on #submit
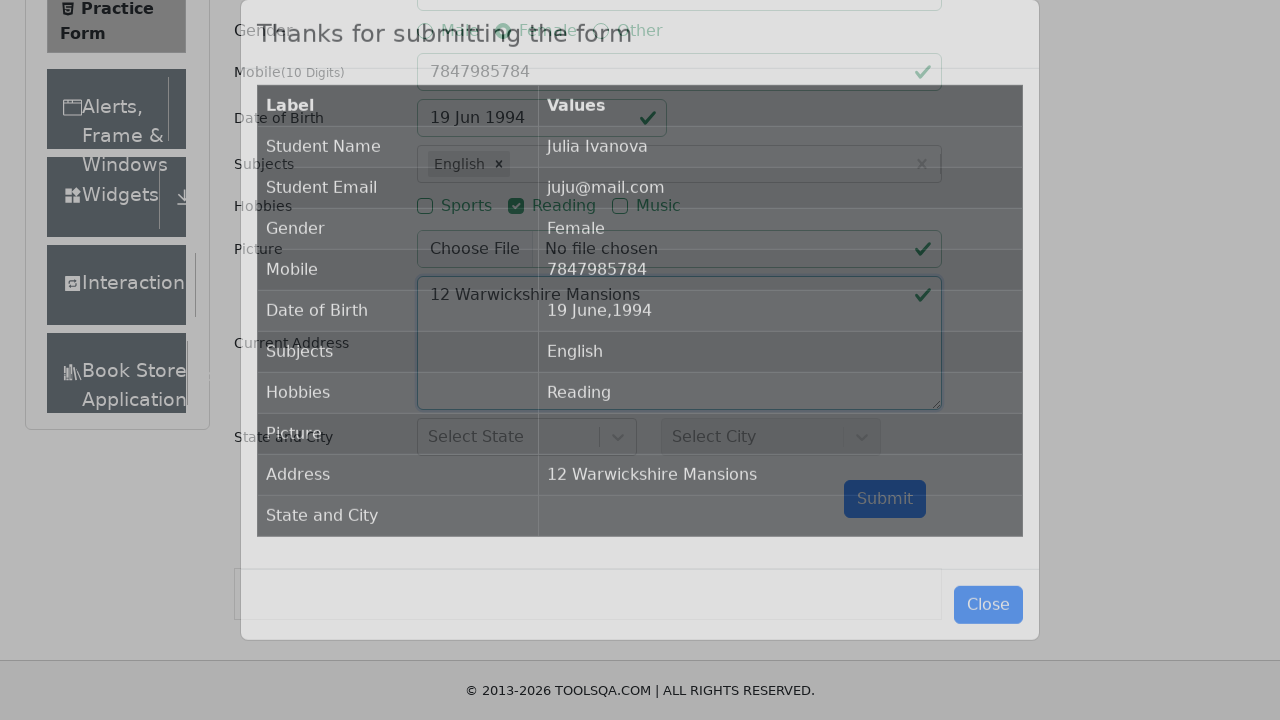

Success modal appeared - form submission verified
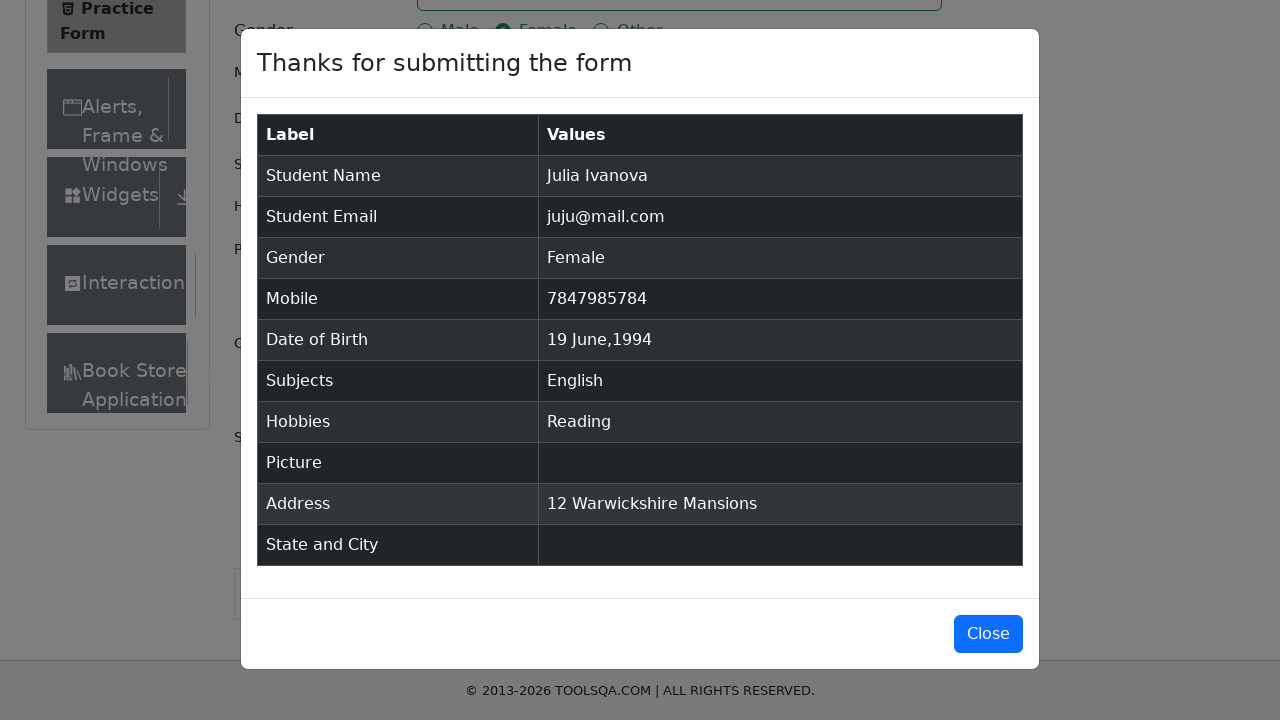

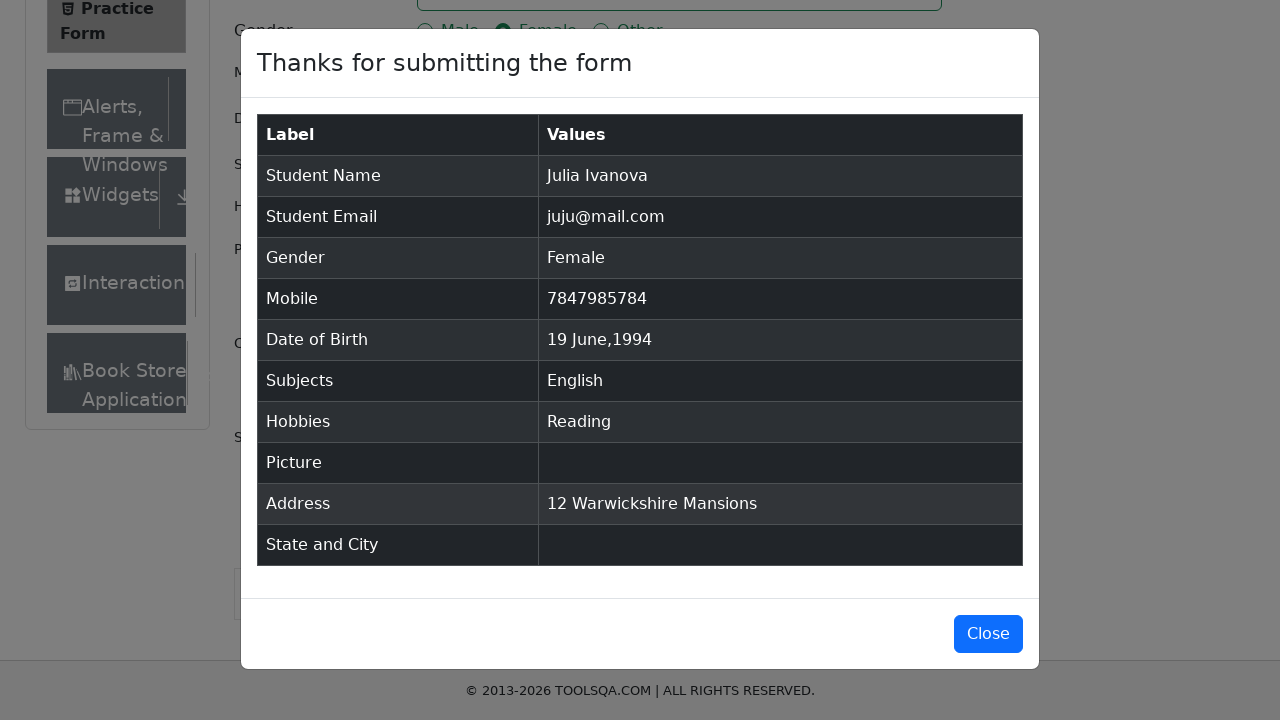